Tests the feedback form submission by filling in all required fields and clicking submit, then waiting for the feedback confirmation title to appear.

Starting URL: http://zero.webappsecurity.com/index.html

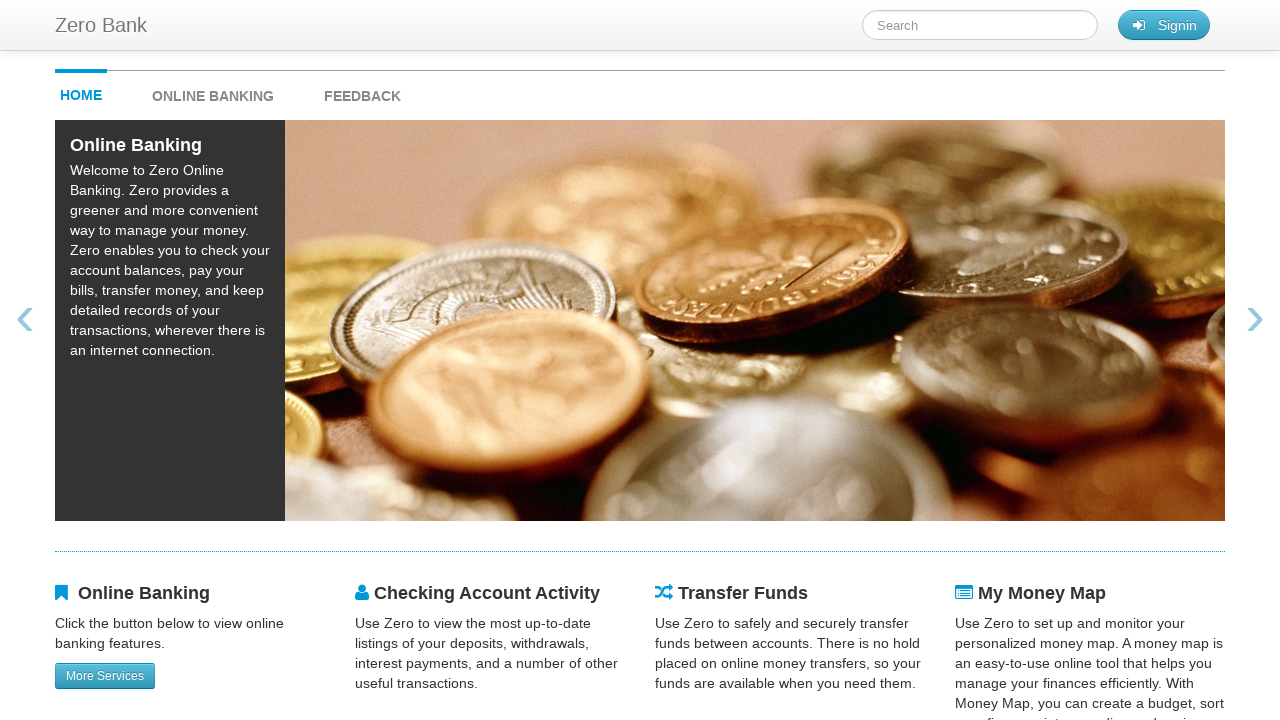

Clicked feedback link to navigate to feedback form at (362, 91) on #feedback
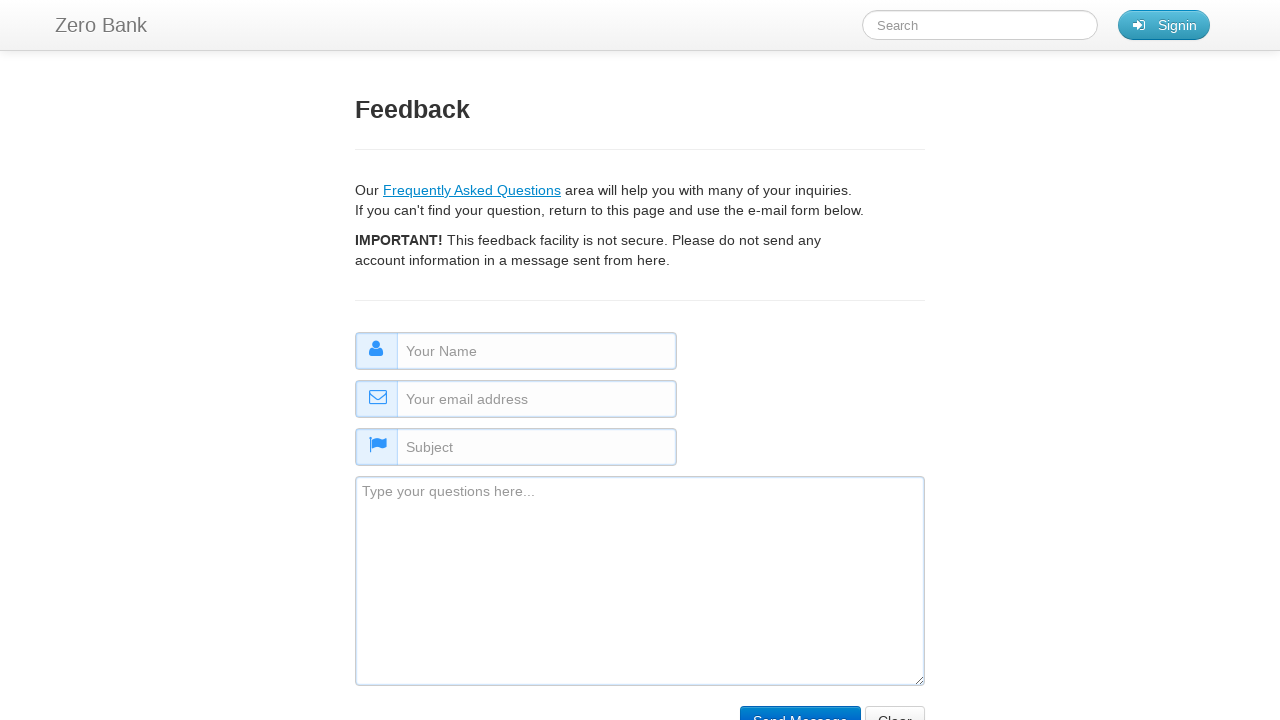

Filled name field with 'some name' on #name
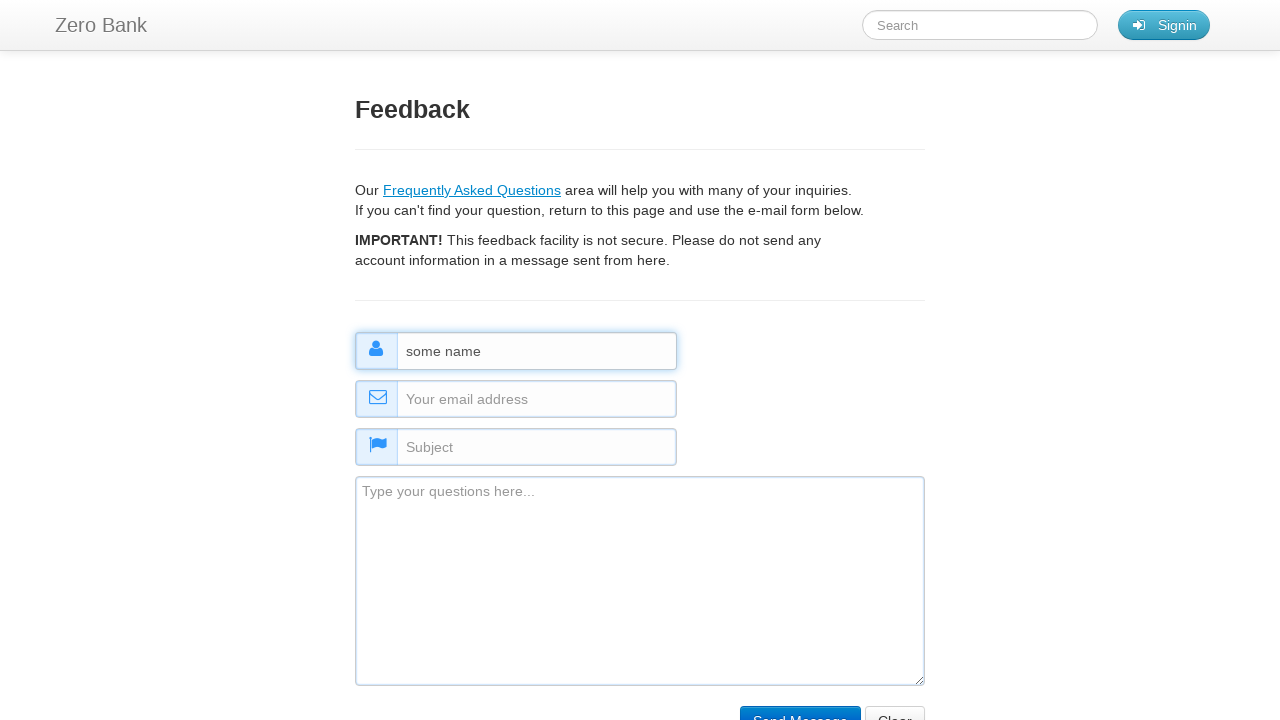

Filled email field with 'some email@email.com' on #email
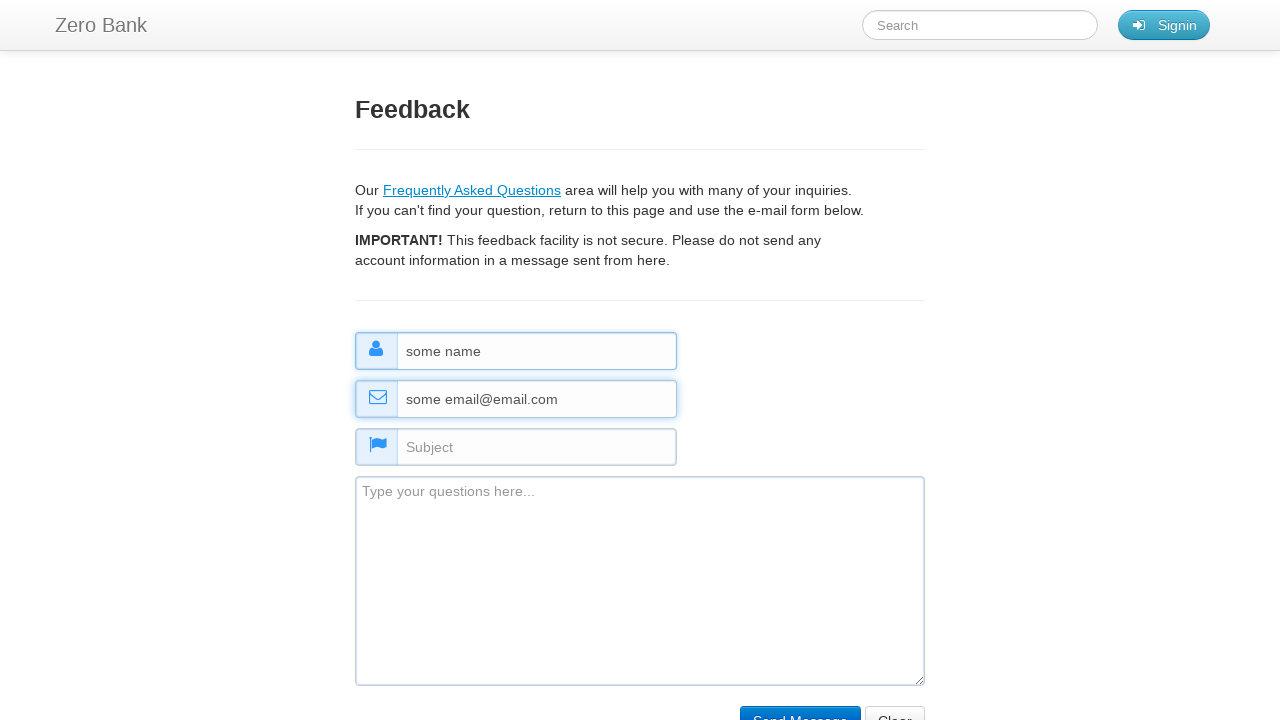

Filled subject field with 'some subject' on #subject
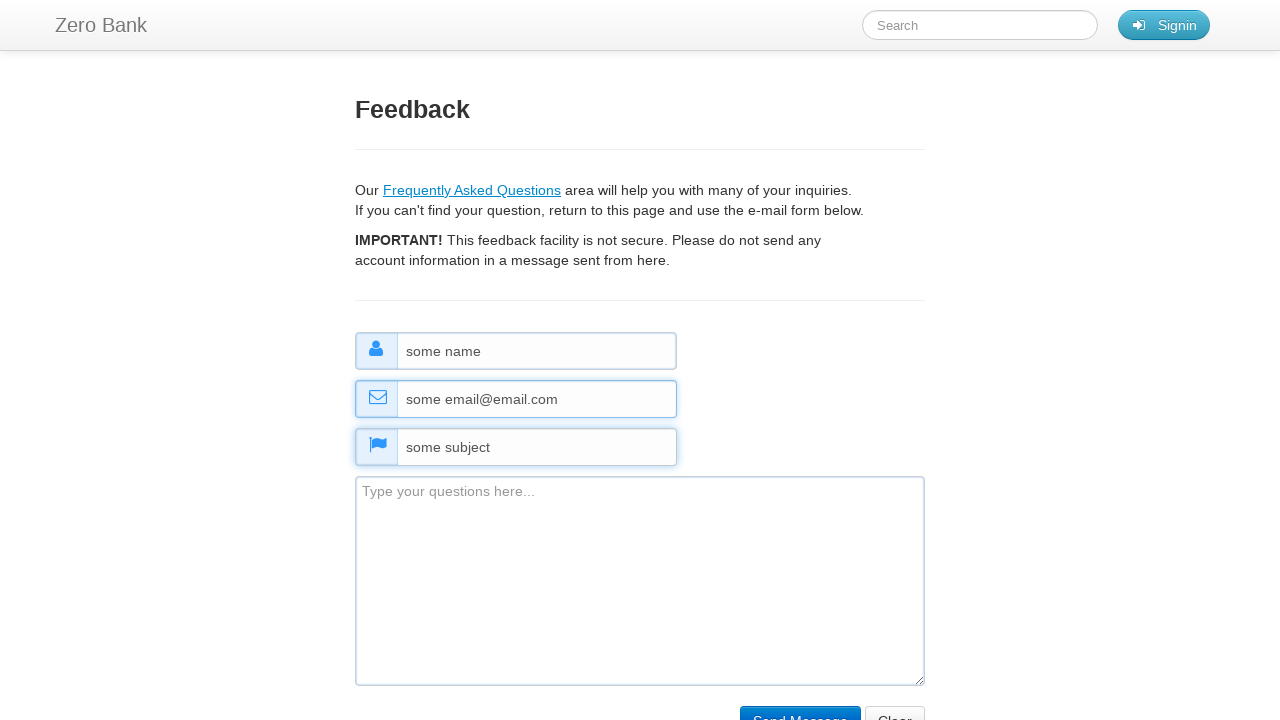

Filled comment field with 'some comment about the app' on #comment
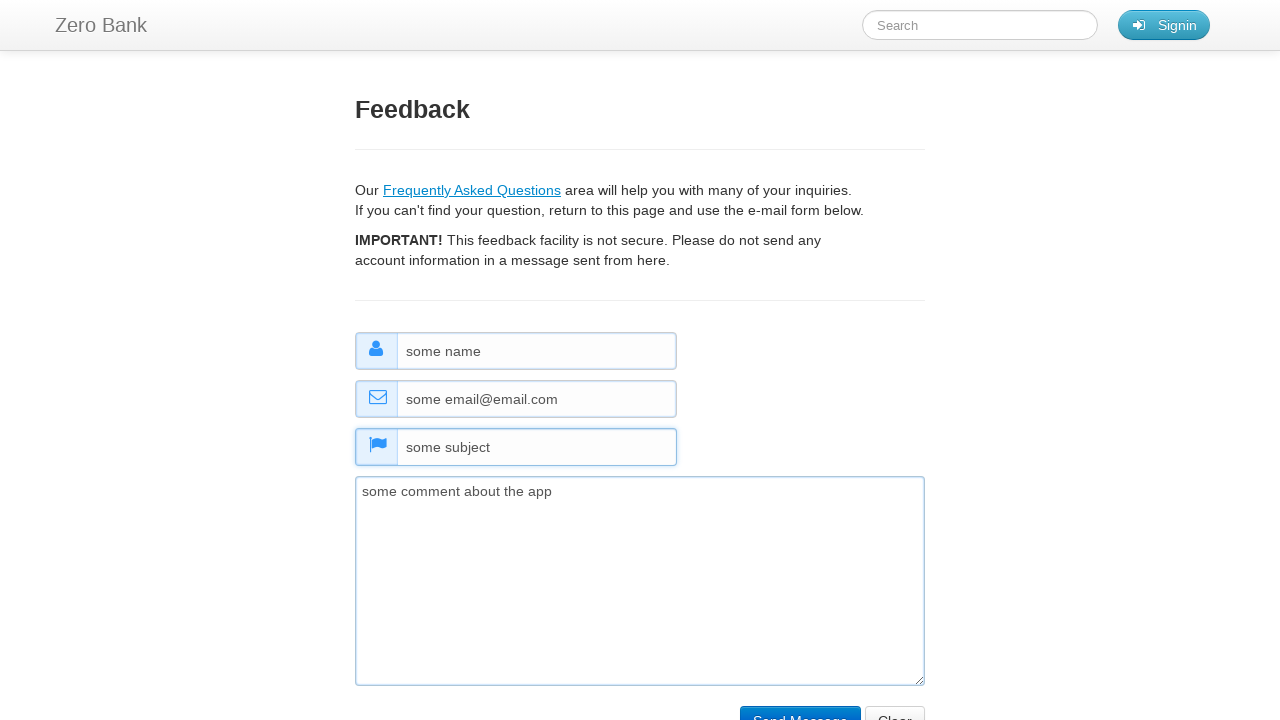

Clicked submit button to submit feedback form at (800, 705) on input[type="submit"]
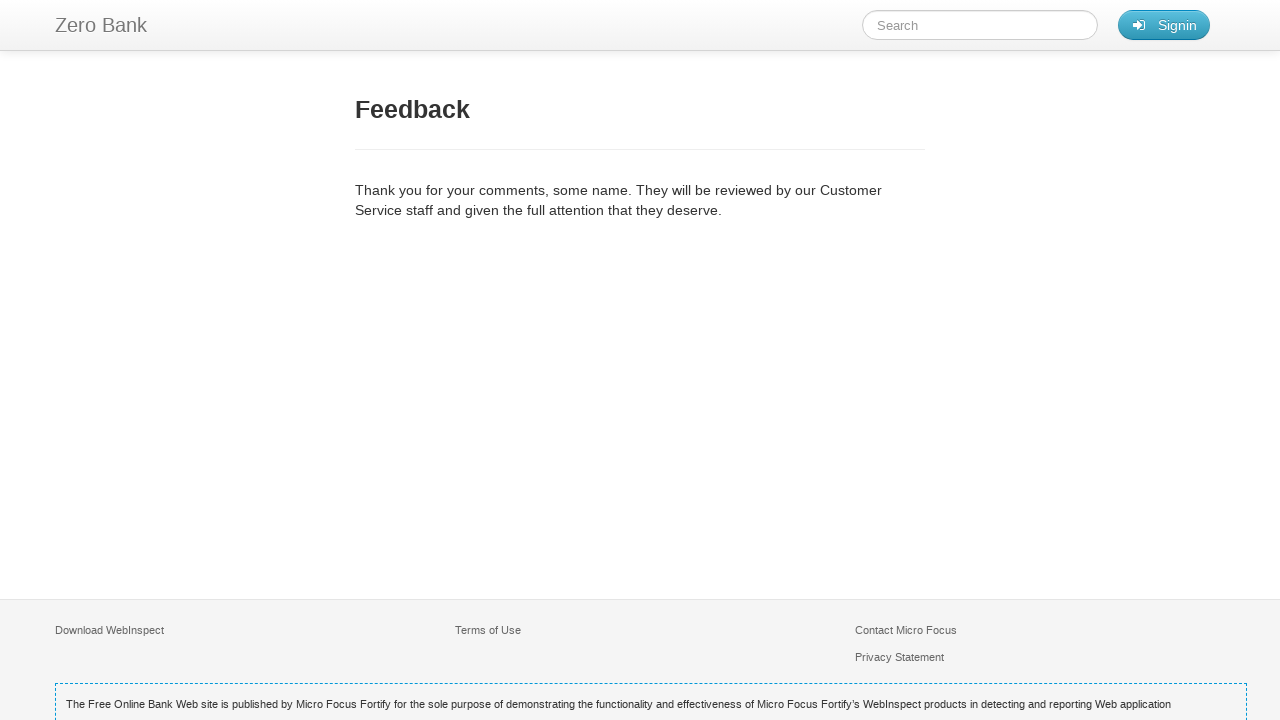

Feedback confirmation page loaded with feedback-title element visible
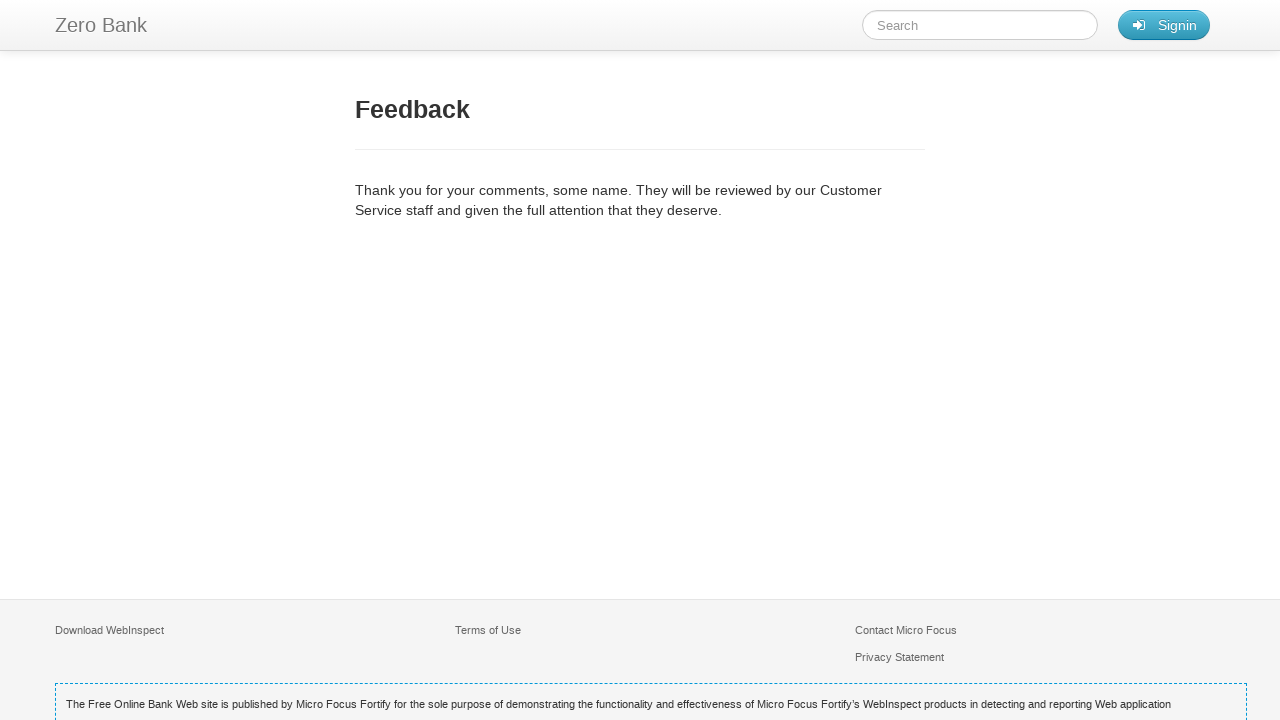

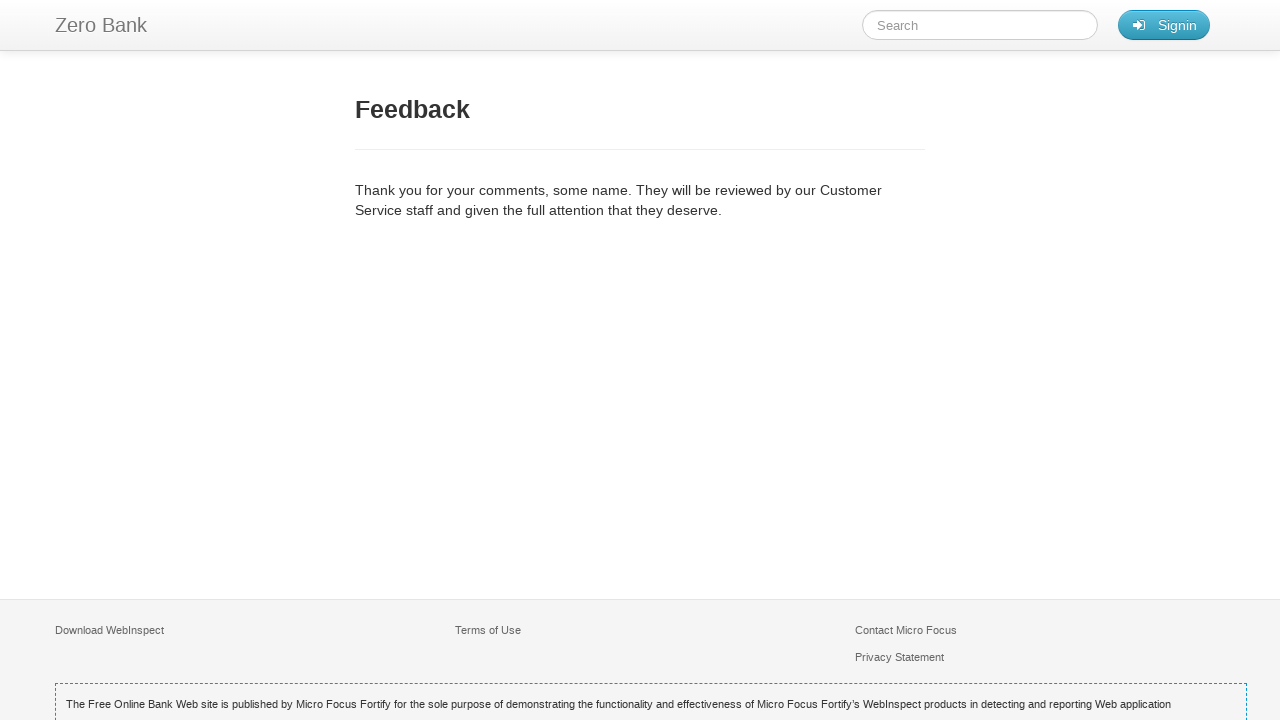